Navigates to ICICI Bank website and retrieves the browser window size

Starting URL: https://www.icicibank.com/

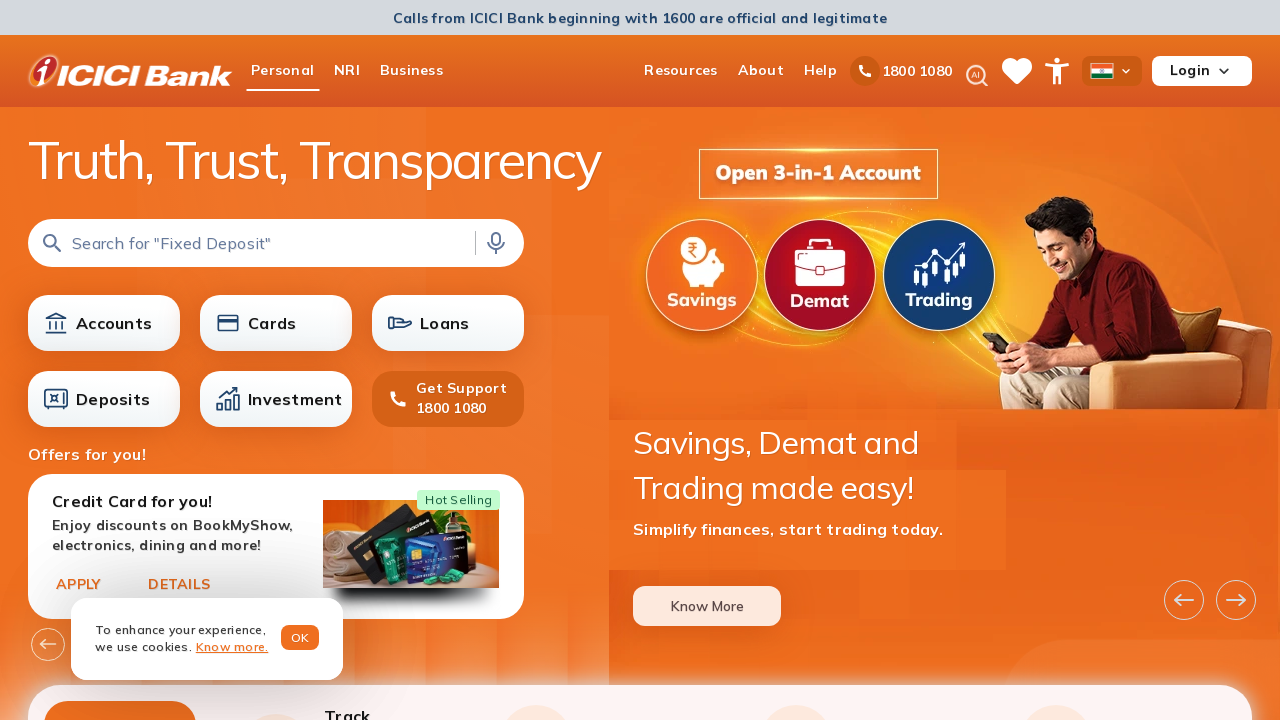

Navigated to ICICI Bank website
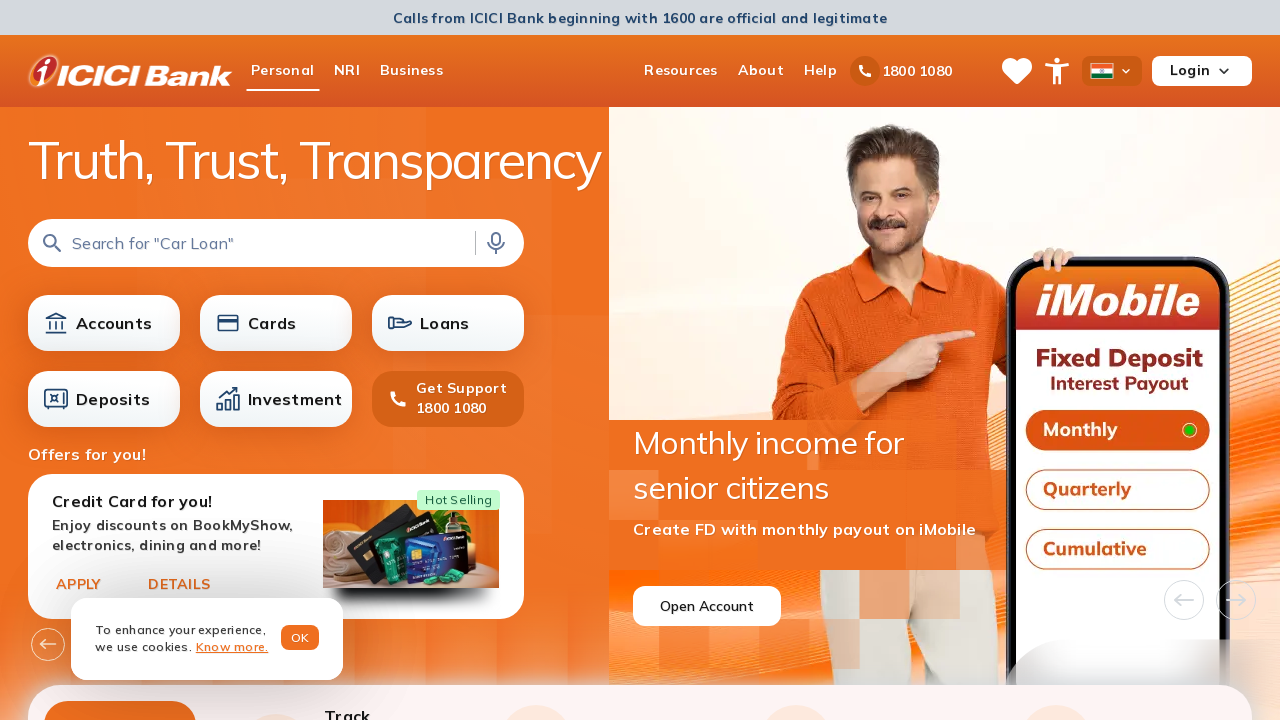

Retrieved viewport size: Width: 1280, Height: 720
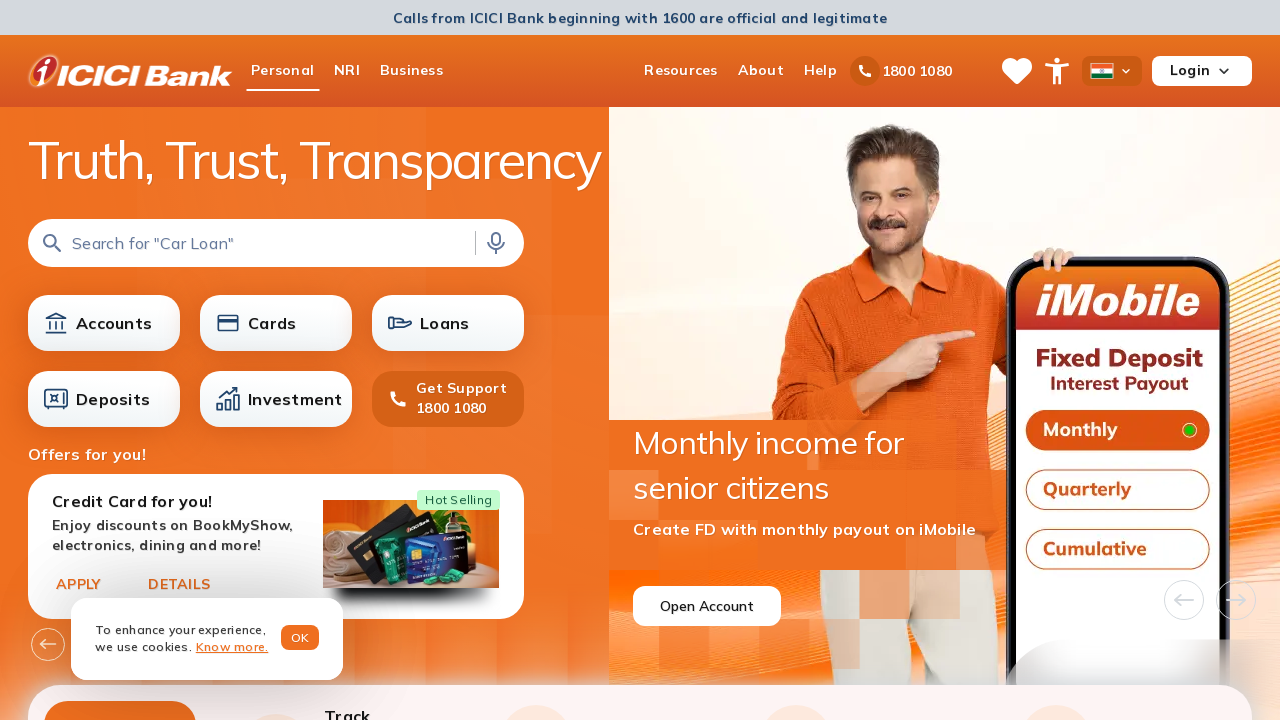

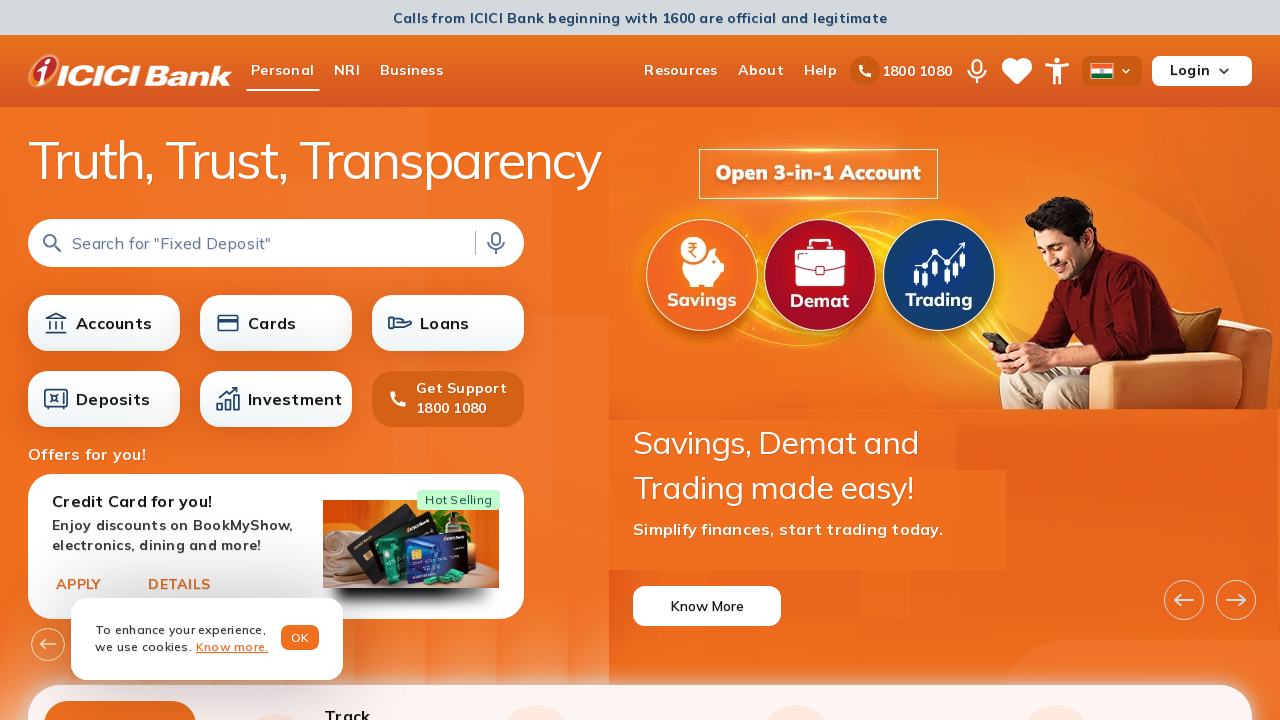